Tests checkbox functionality by selecting all checkboxes that are not already checked

Starting URL: https://the-internet.herokuapp.com/checkboxes

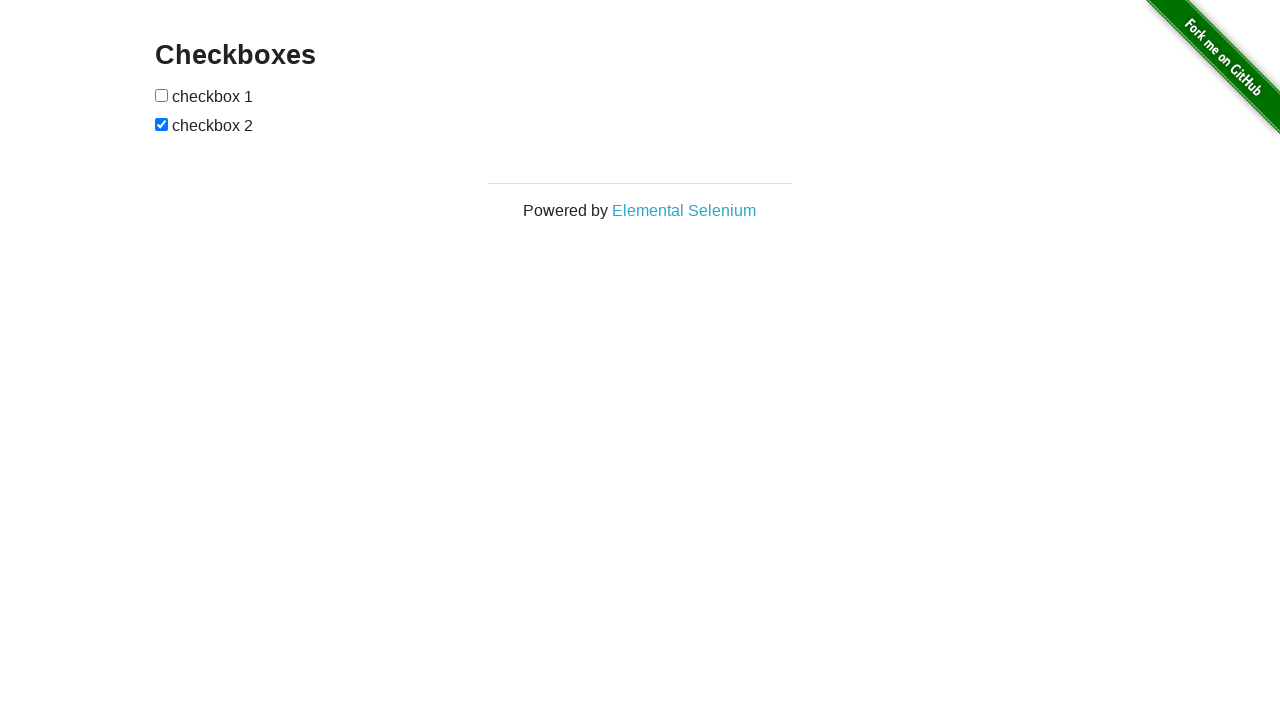

Waited for checkboxes to load on the page
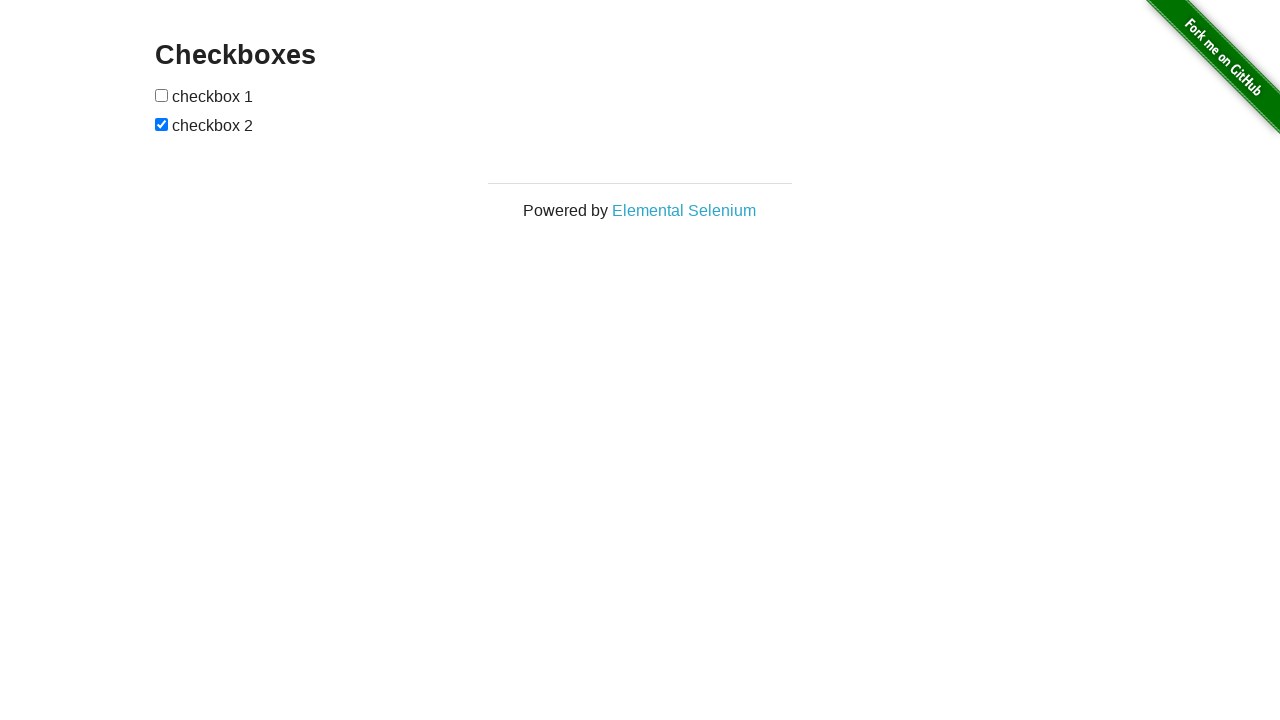

Located all checkboxes on the page
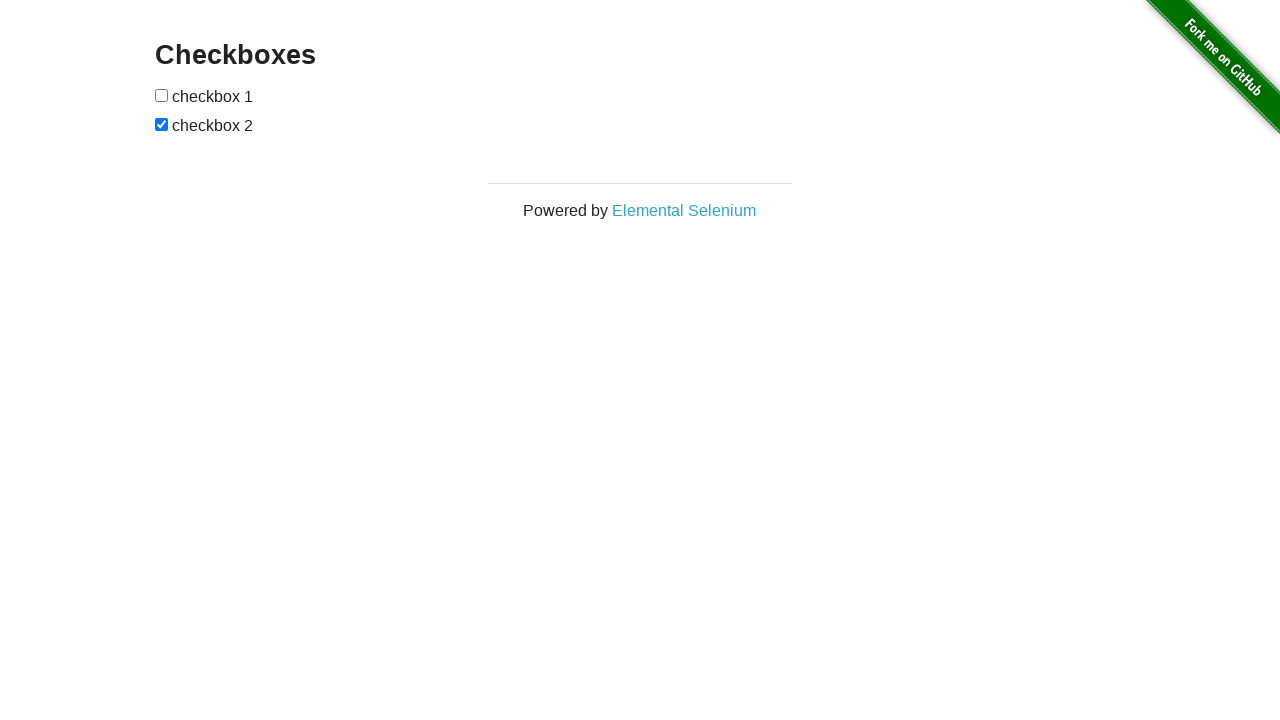

Clicked an unchecked checkbox to select it at (162, 95) on #checkboxes input >> nth=0
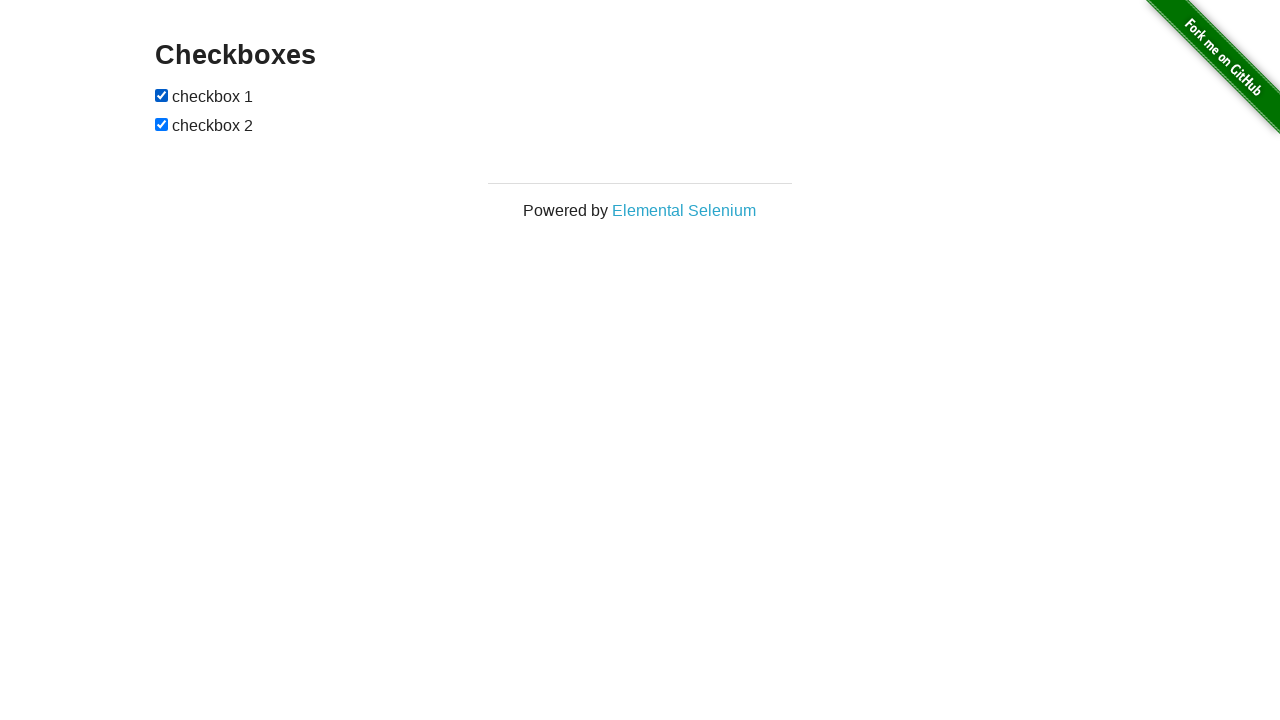

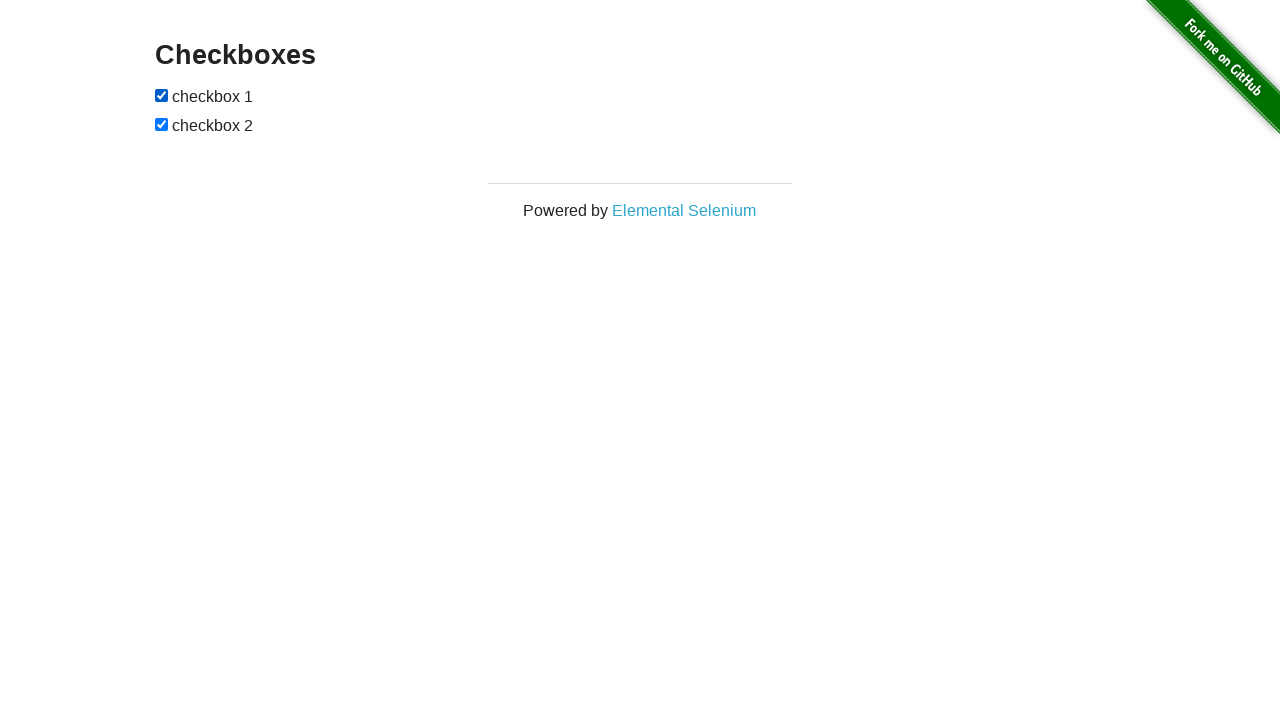